Tests a text box form by filling in full name, email, current address, and permanent address fields, then scrolling to and clicking the submit button.

Starting URL: https://demoqa.com/text-box

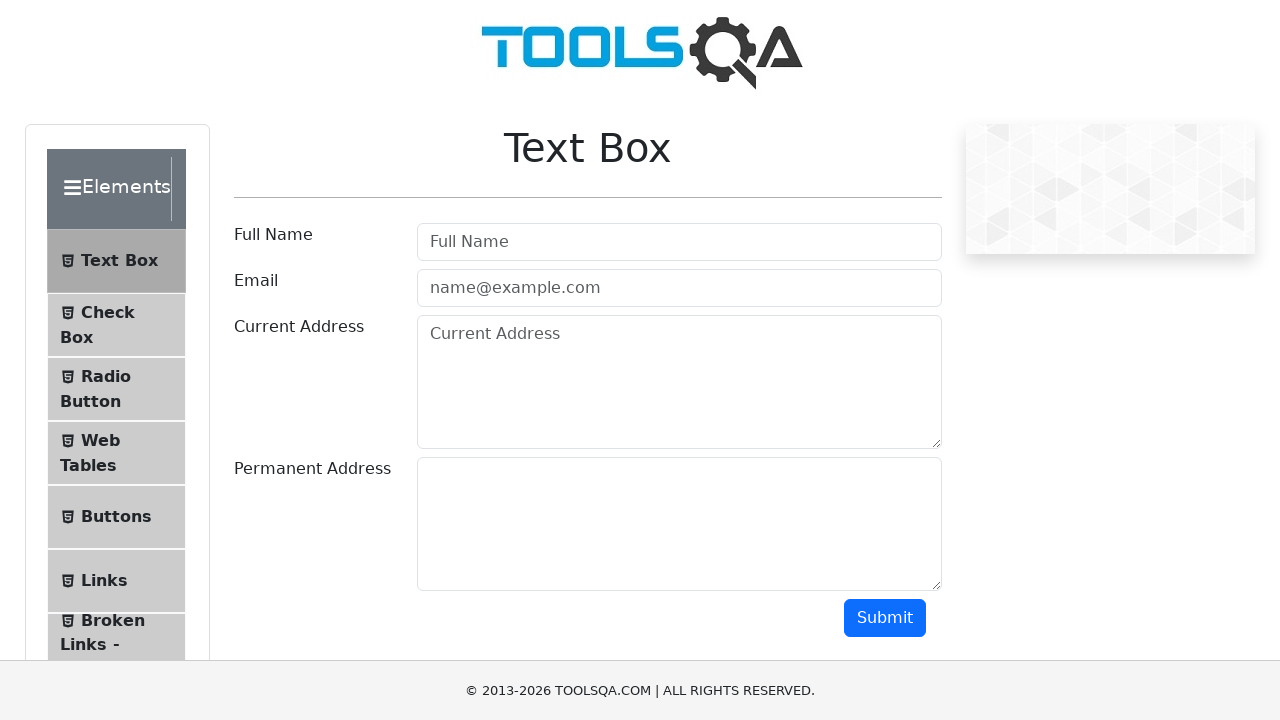

Filled full name field with 'John Smith' on #userName
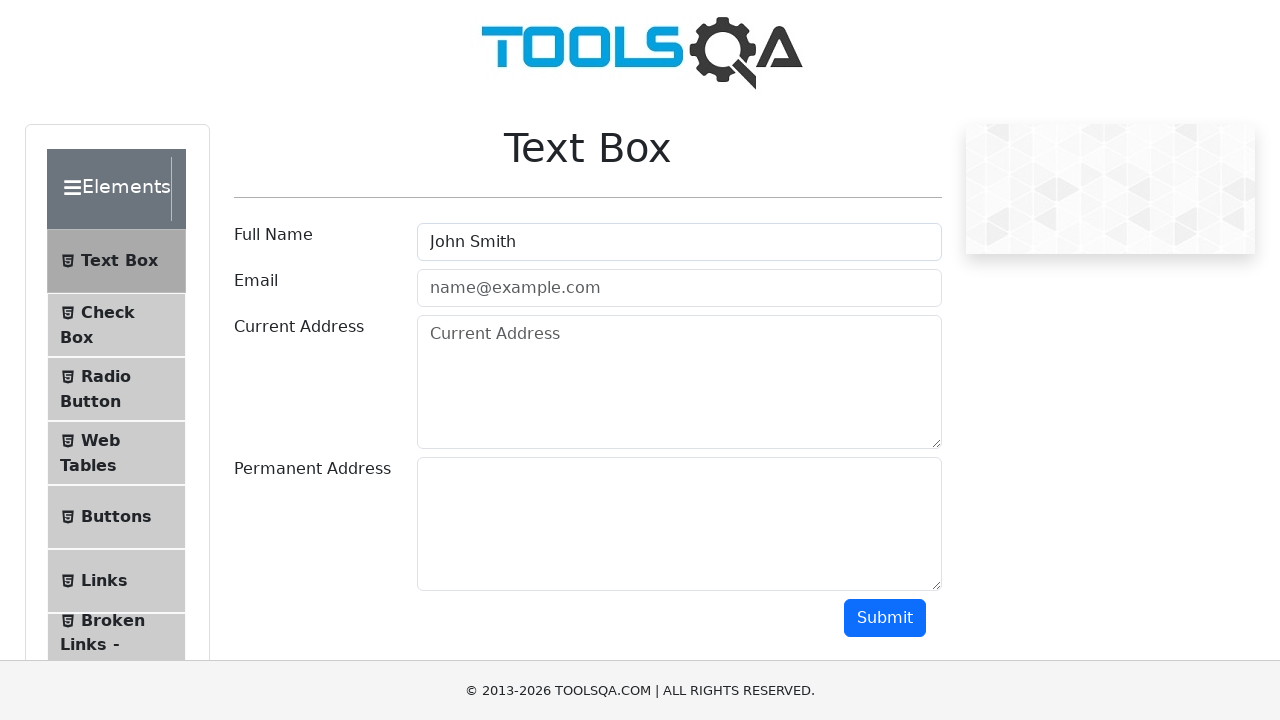

Filled email field with 'johnsmith@example.com' on #userEmail
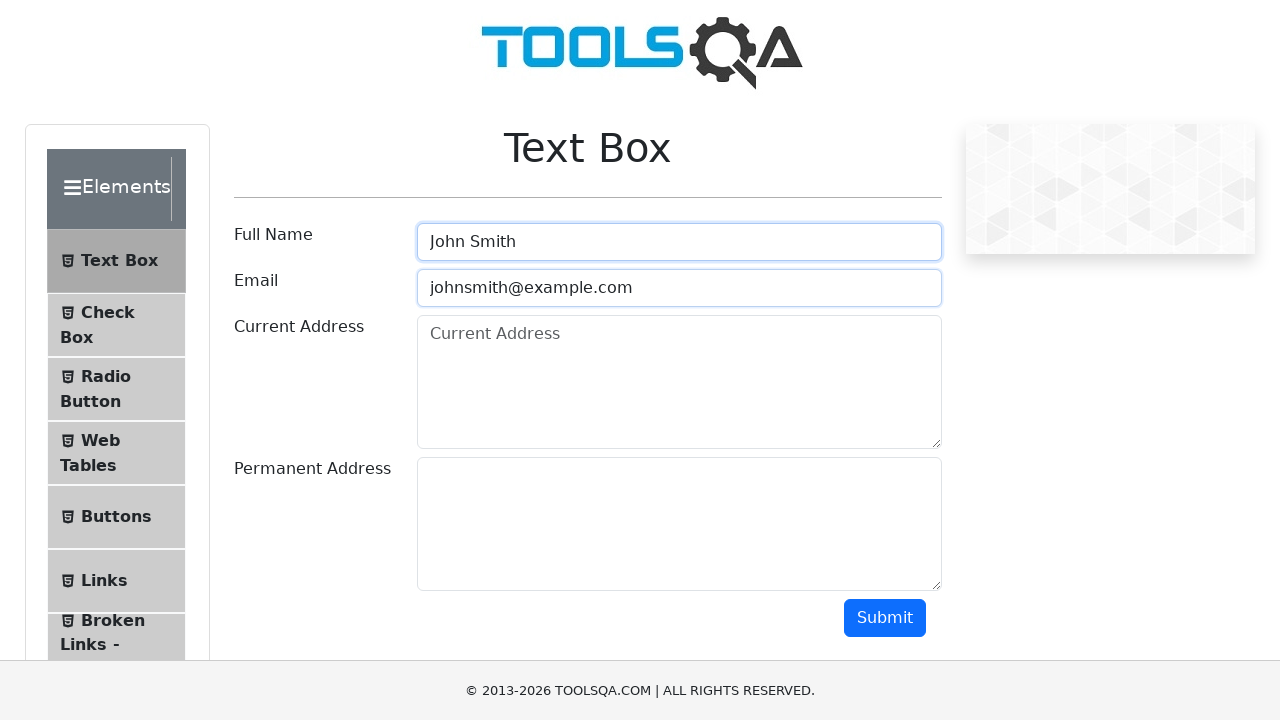

Filled current address field with '123 Main Street, Apt 4B, New York, NY 10001' on #currentAddress
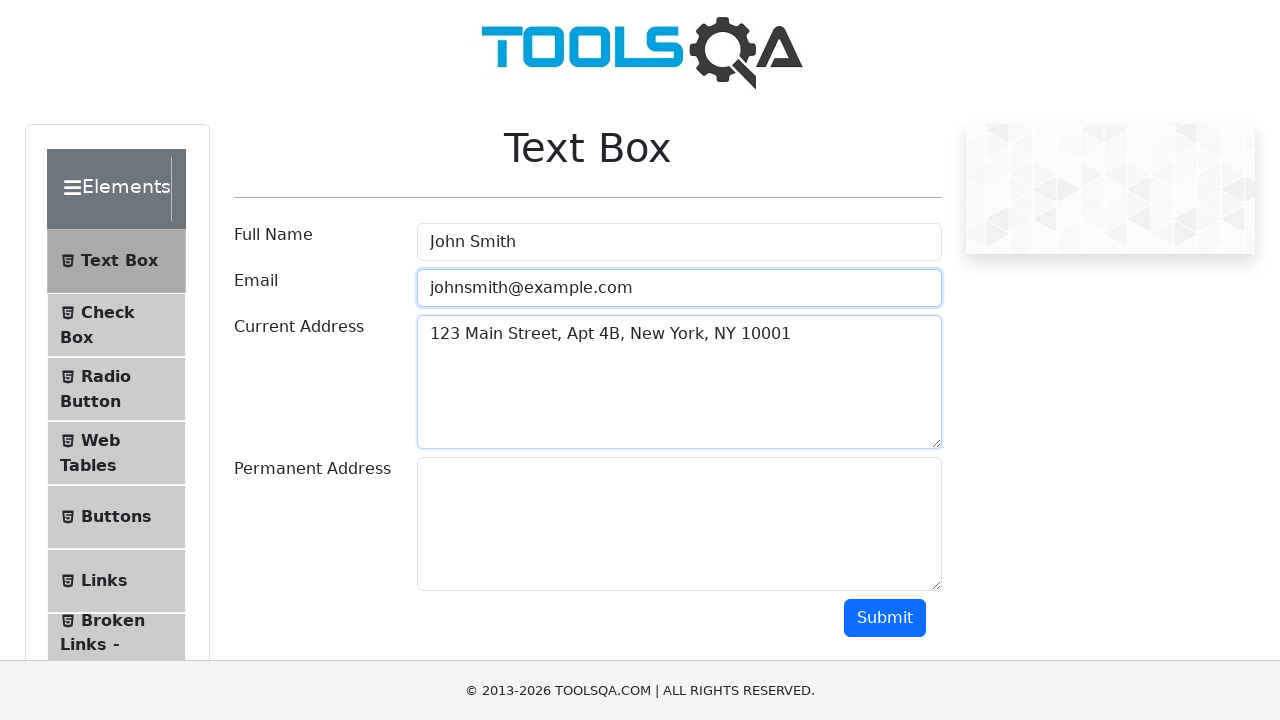

Filled permanent address field with '456 Oak Avenue, Los Angeles, CA 90001' on #permanentAddress
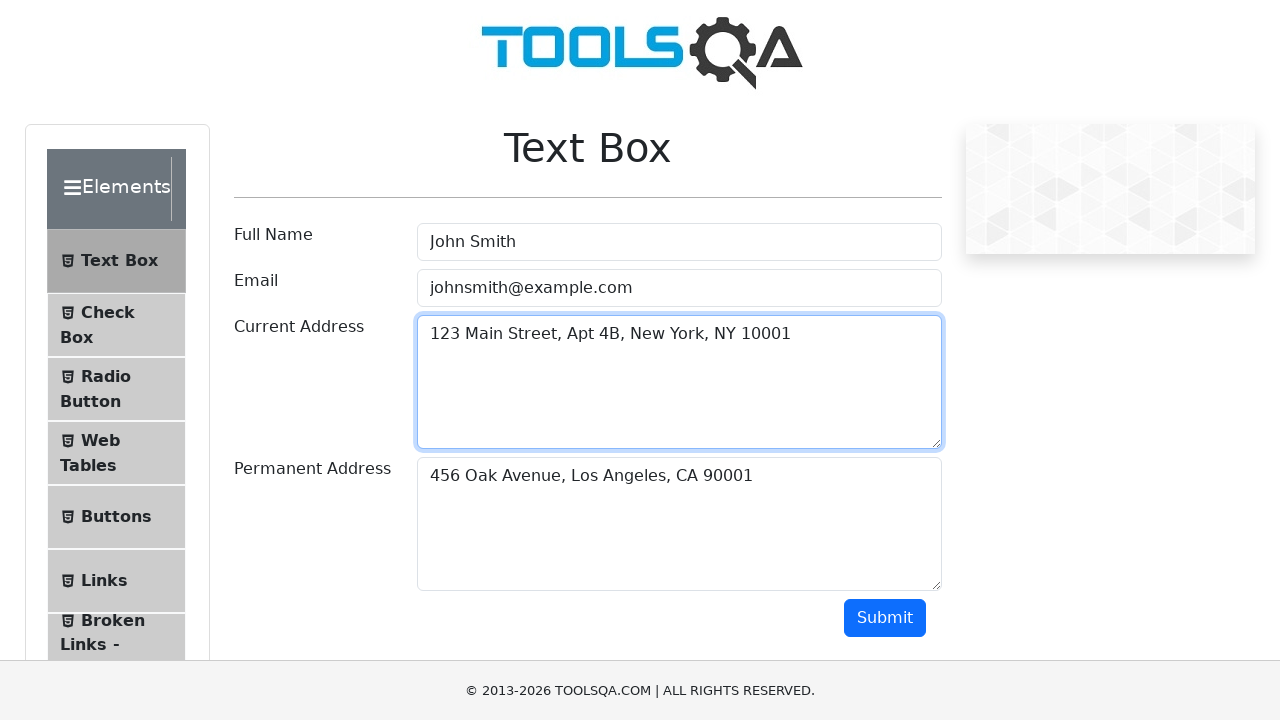

Scrolled to submit button
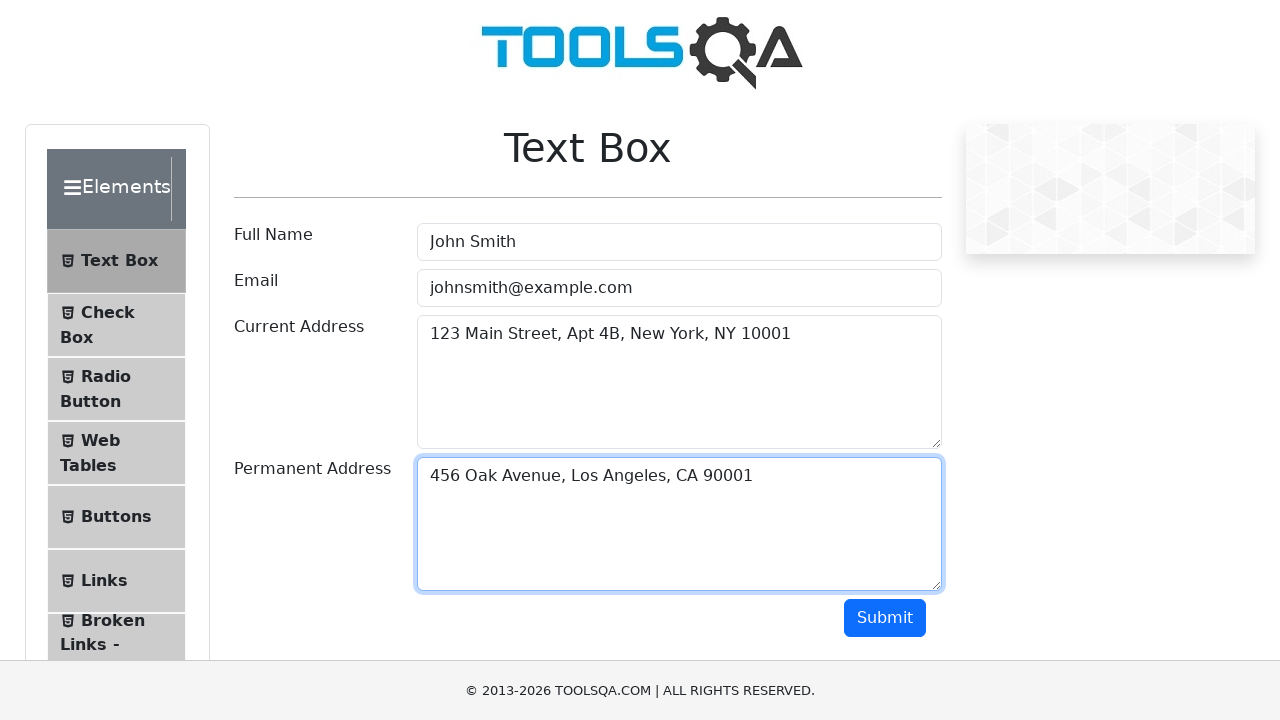

Clicked the submit button at (885, 618) on #submit
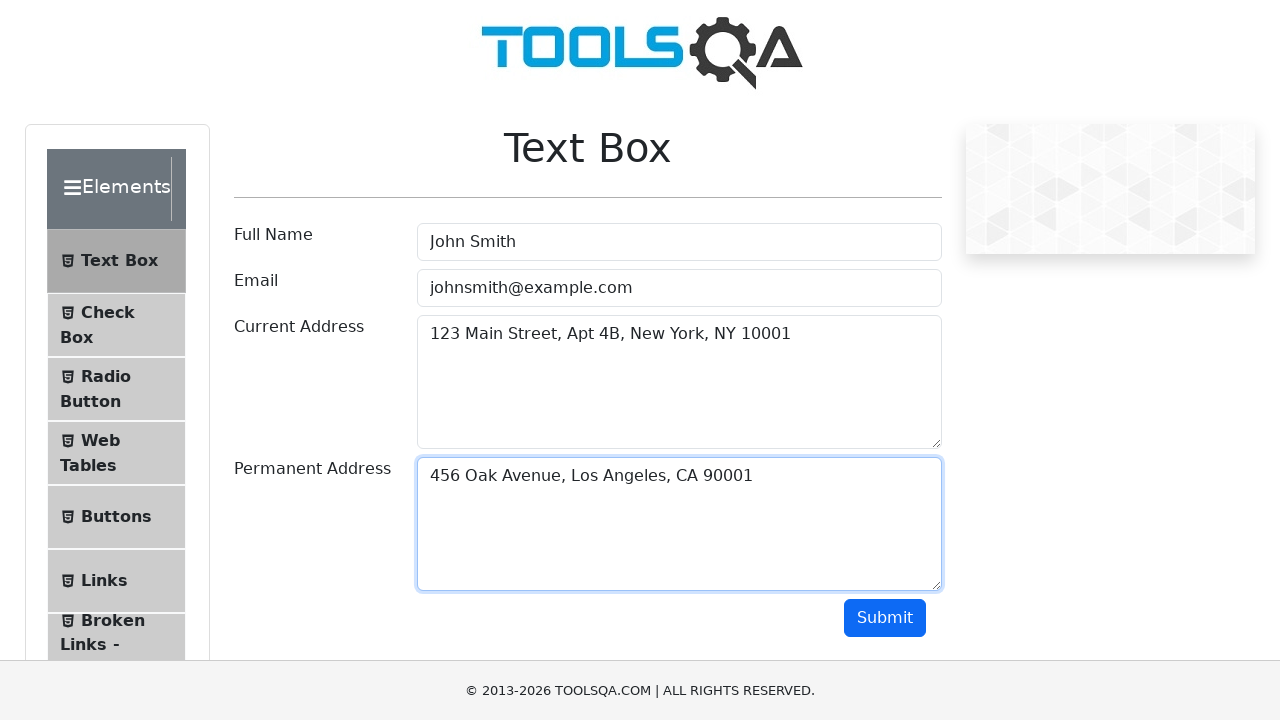

Form submission output displayed
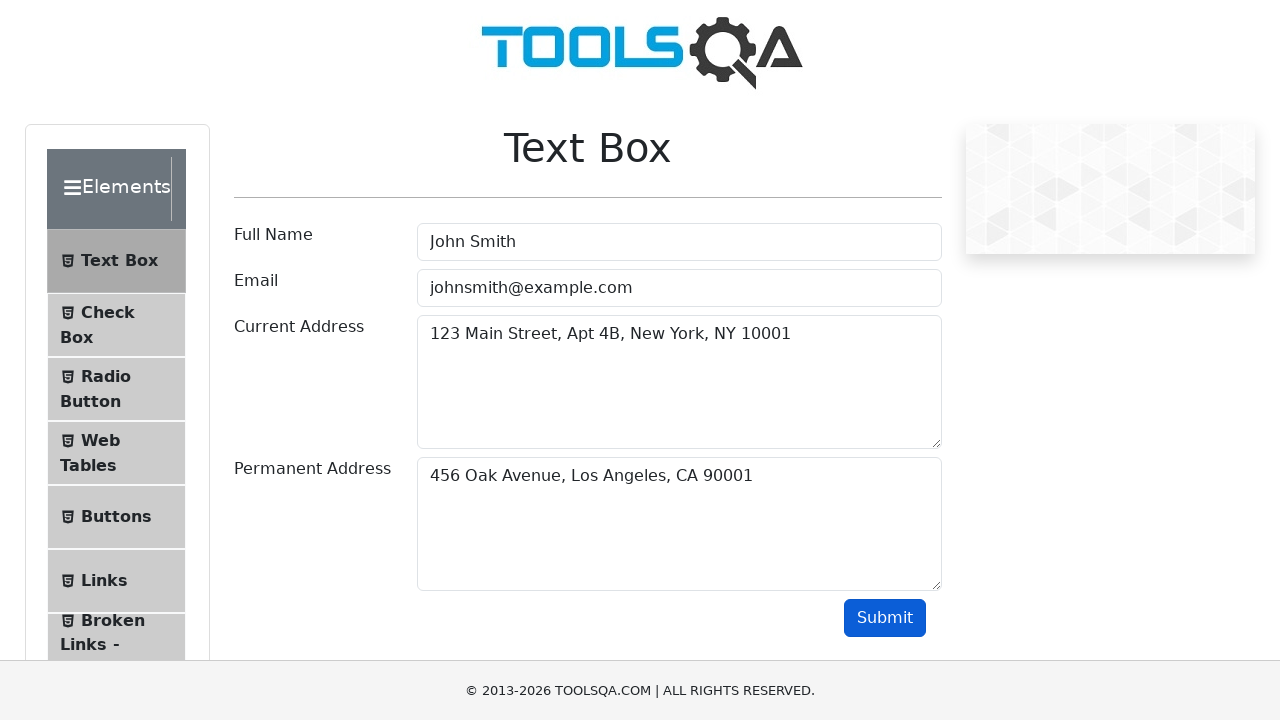

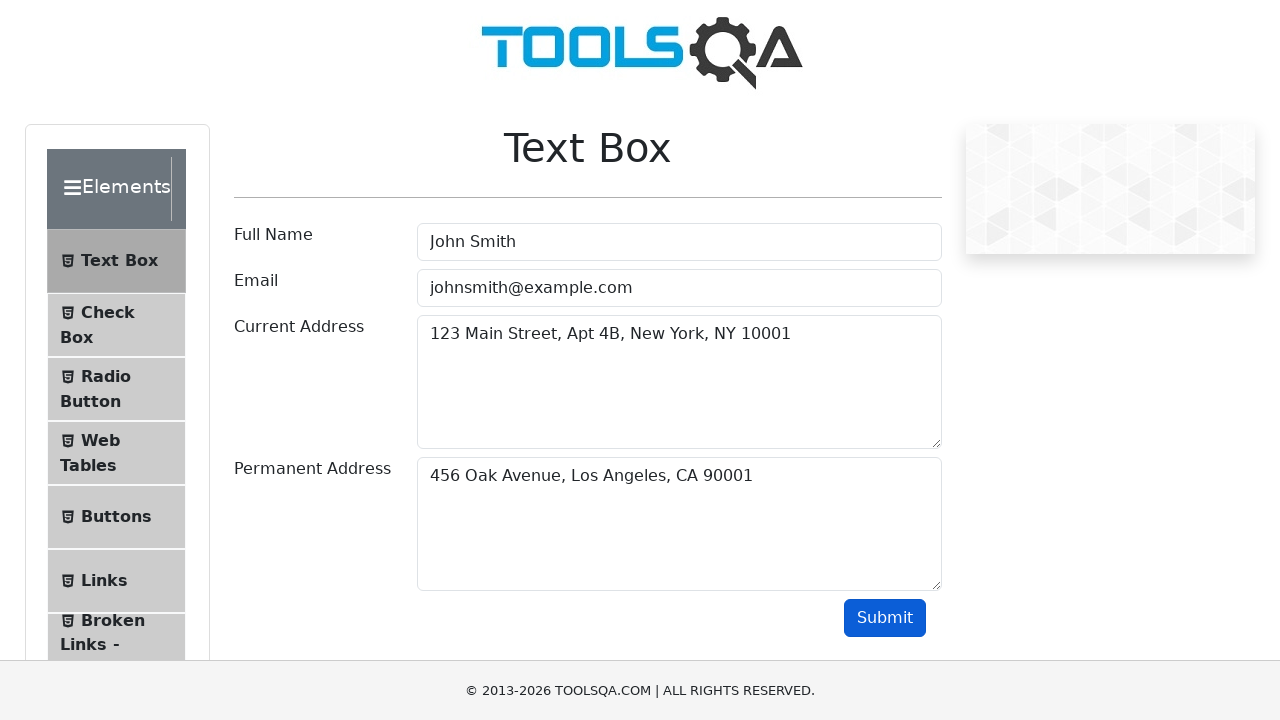